Tests the ability to interact with elements on the Rahul Shetty Academy automation practice page by reading text from a fieldset and clicking a link that opens a new tab.

Starting URL: https://www.rahulshettyacademy.com/AutomationPractice/

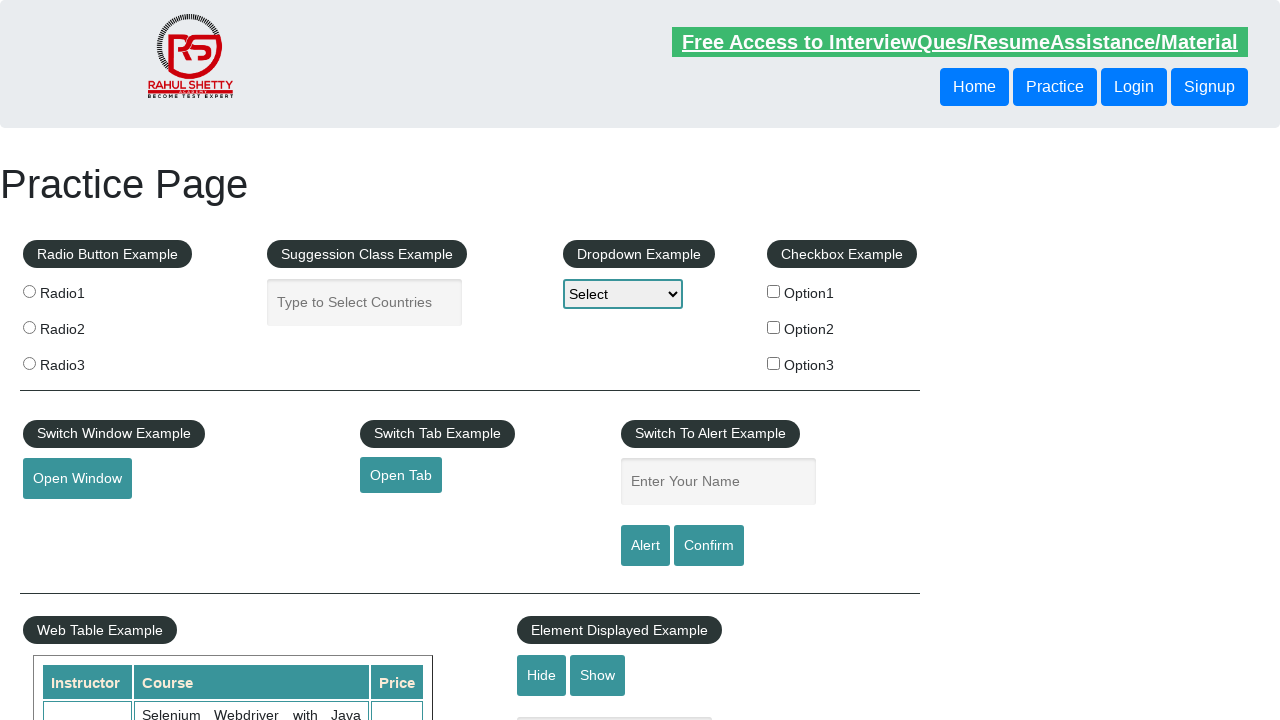

Read text content from fieldset legend
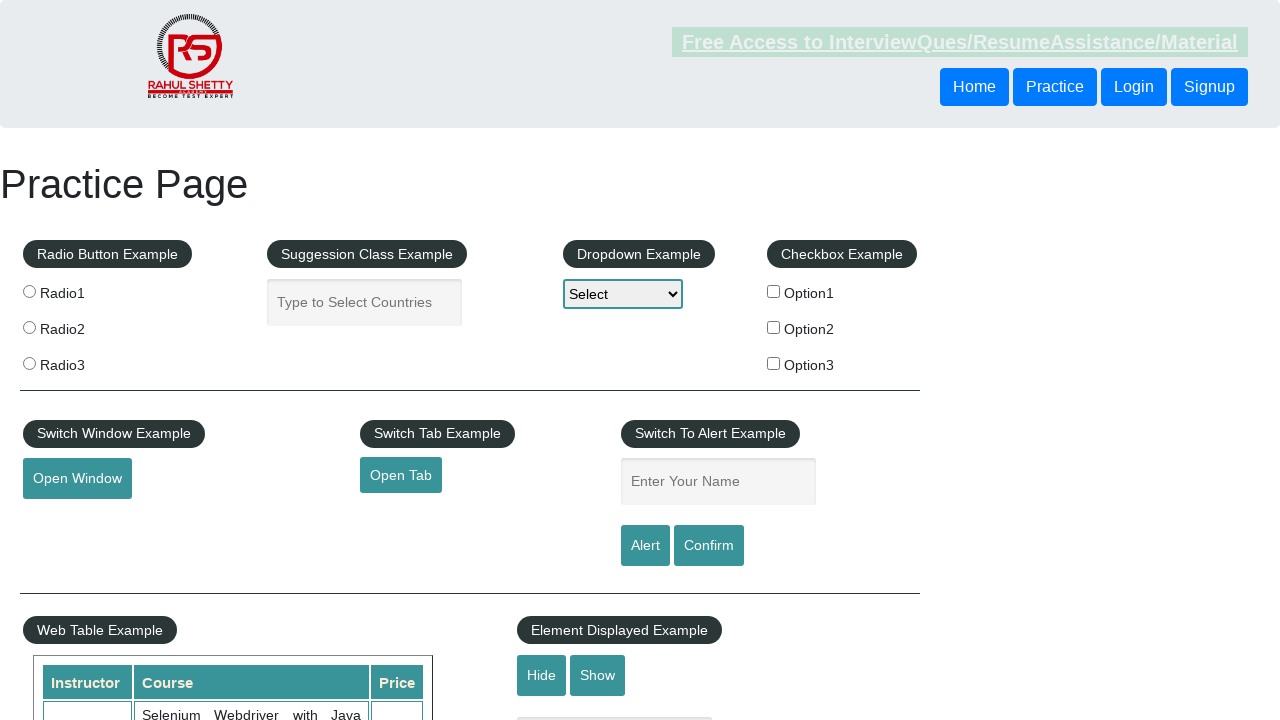

Printed fieldset legend text to console
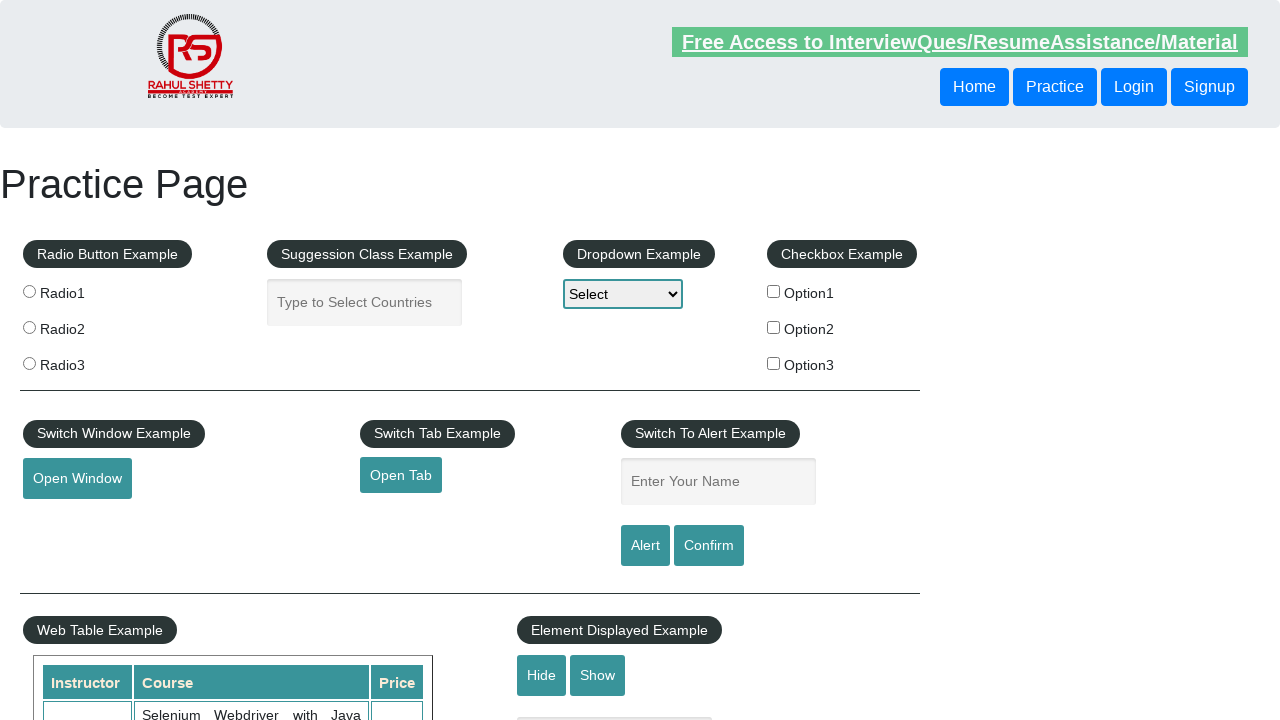

Clicked 'Open Tab' link to open new tab at (401, 475) on text=Open Tab
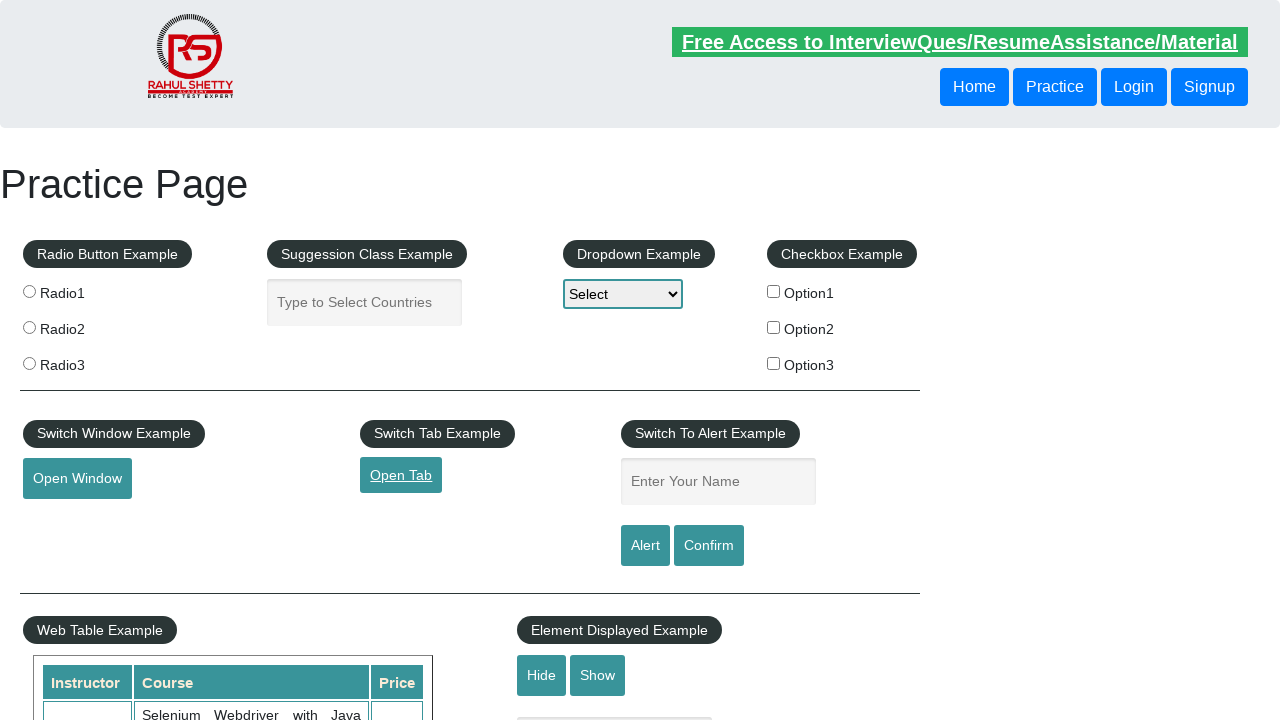

Waited 1000ms for new tab to open
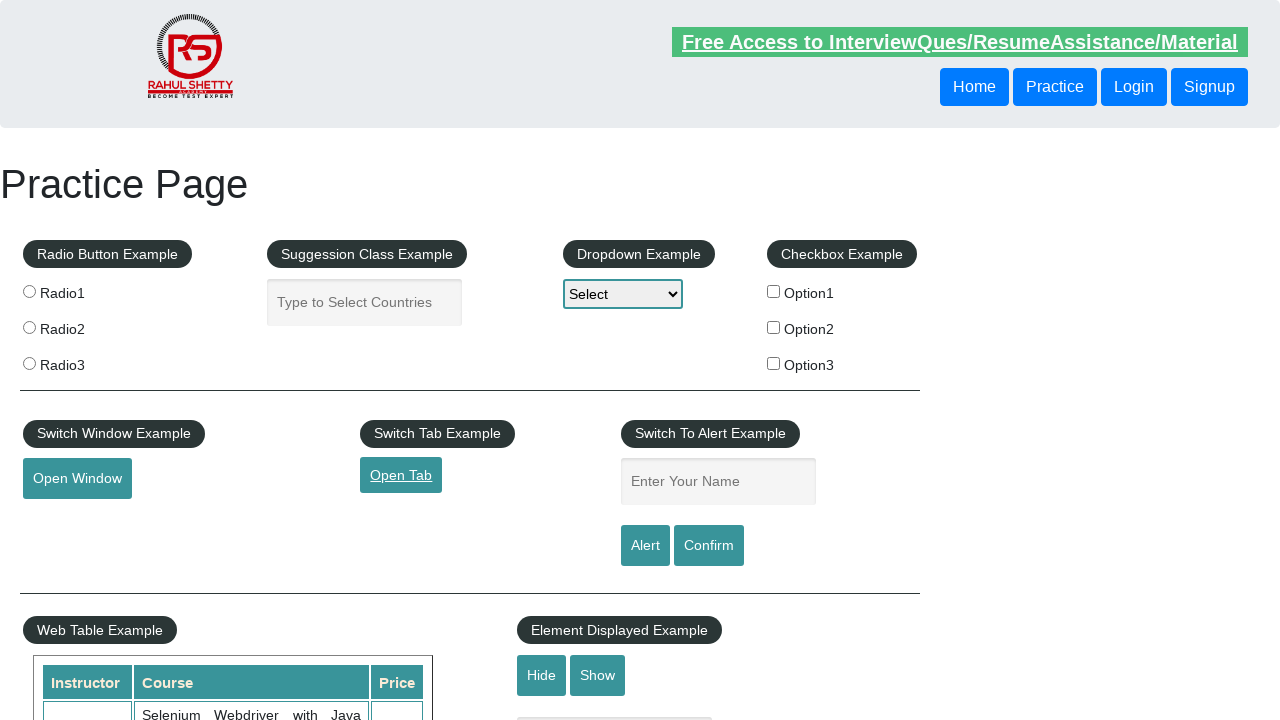

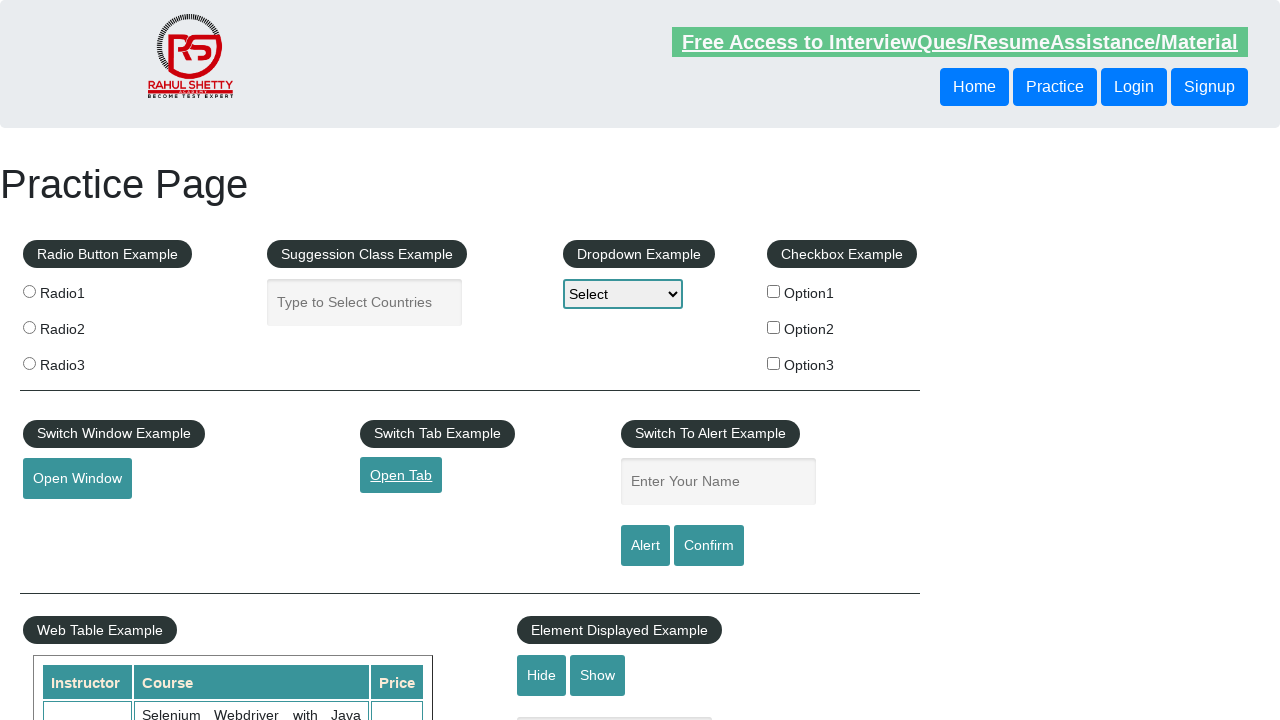